Tests click and hold drag selection on a jQuery UI selectable grid by selecting multiple items through drag operation

Starting URL: http://jqueryui.com/resources/demos/selectable/display-grid.html

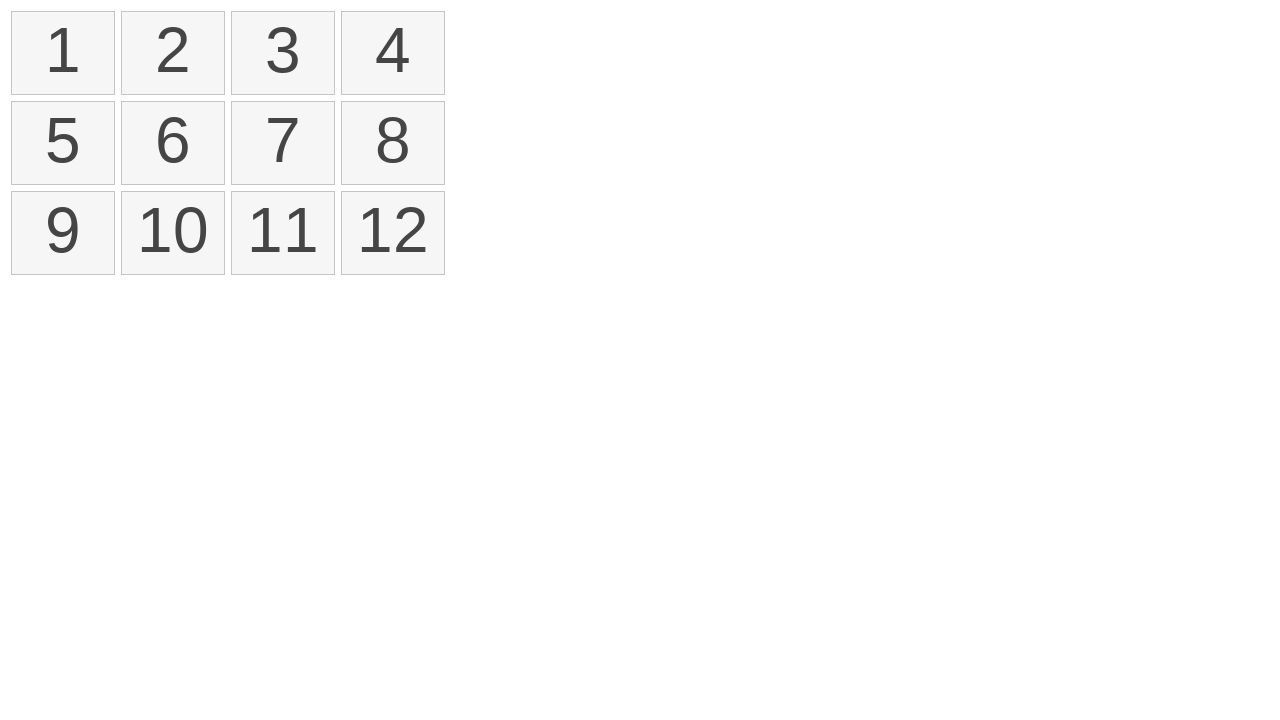

Waited for selectable grid items to load
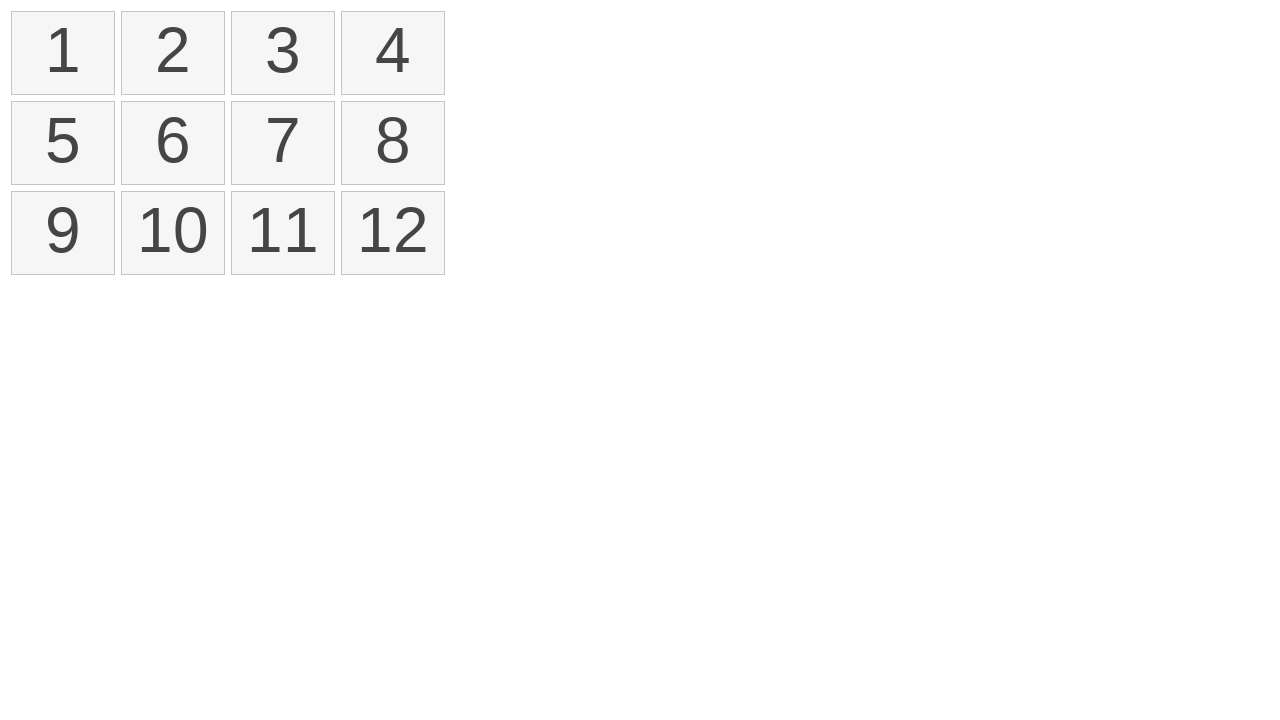

Located first selectable item
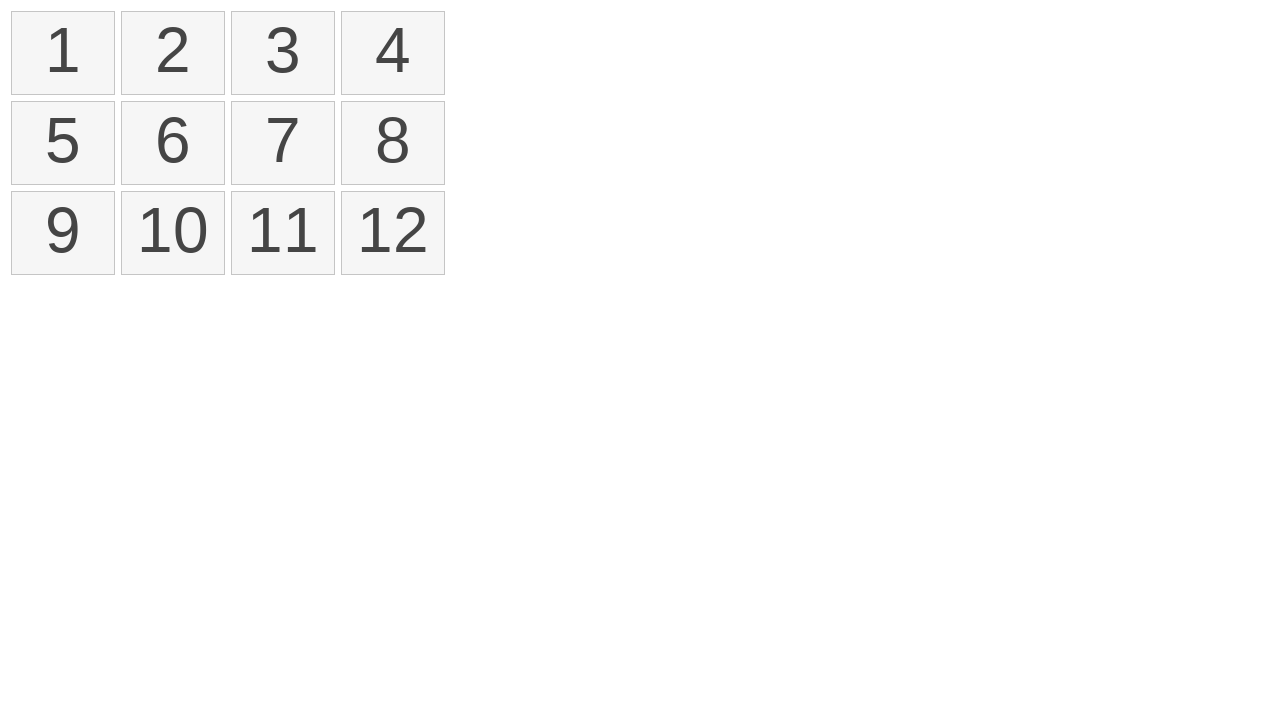

Located fourth selectable item
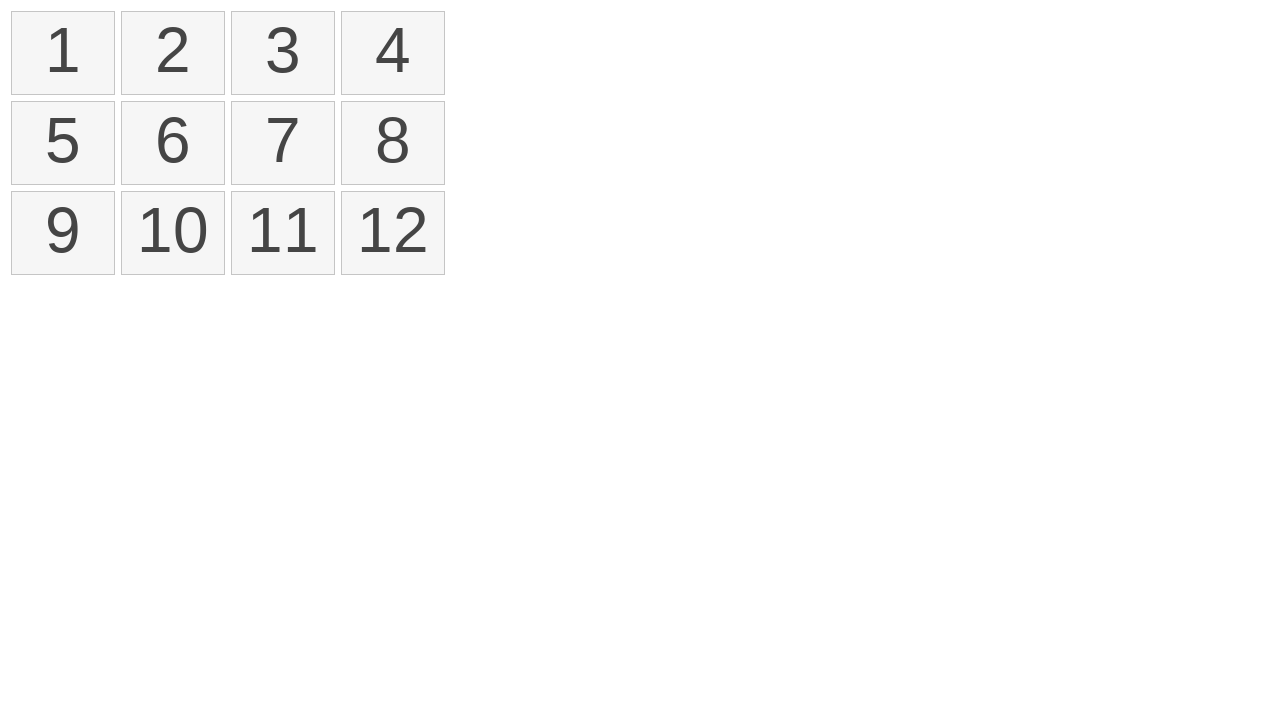

Retrieved bounding boxes for first and fourth items
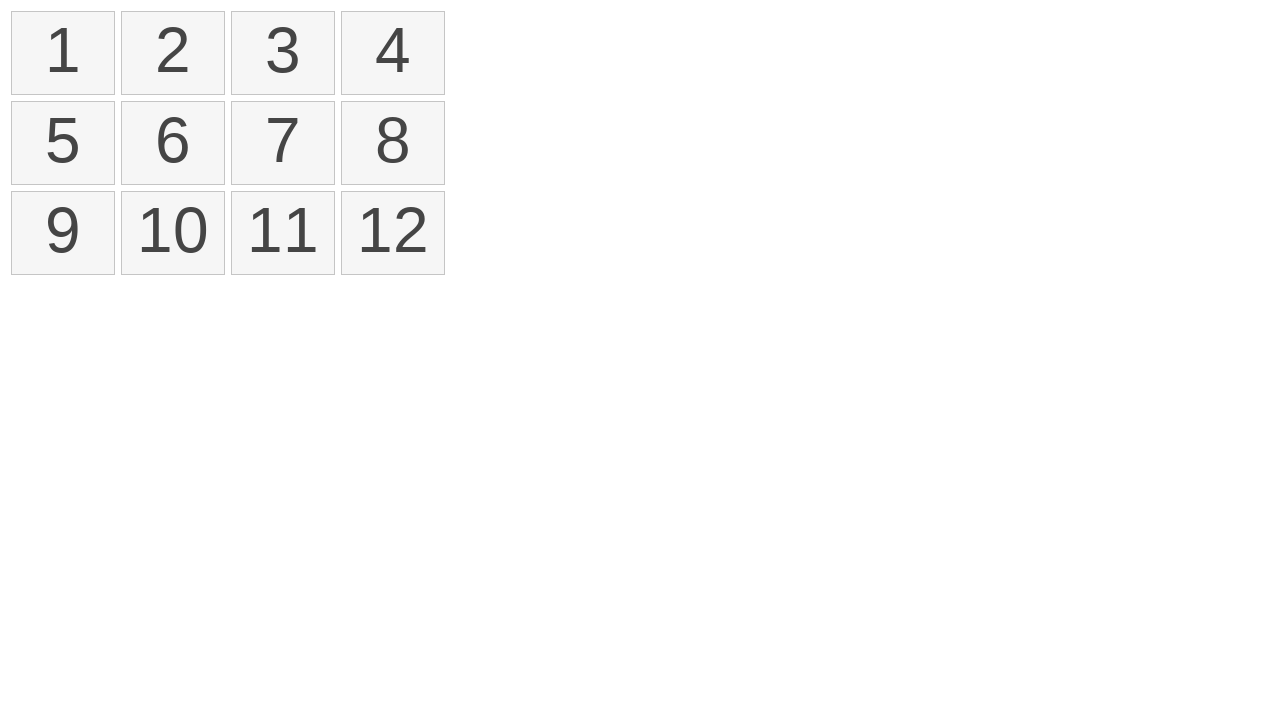

Moved mouse to center of first item at (63, 53)
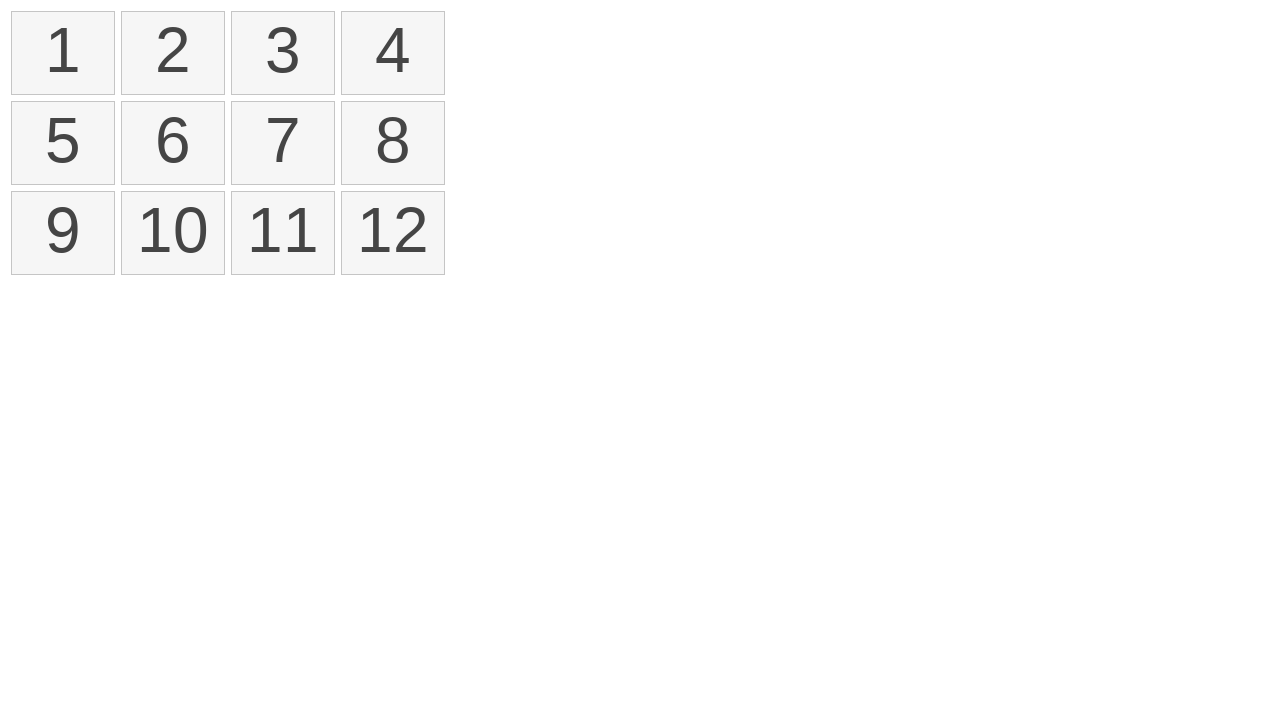

Pressed mouse button down on first item at (63, 53)
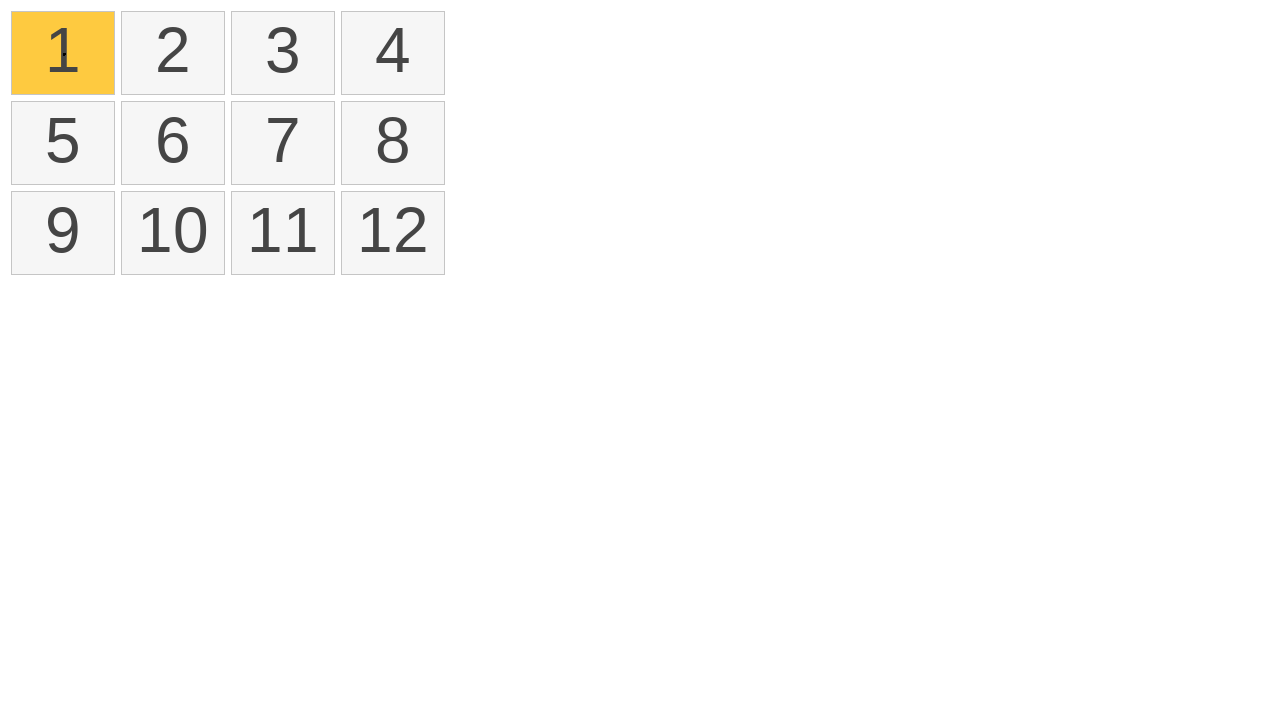

Dragged mouse to center of fourth item at (393, 53)
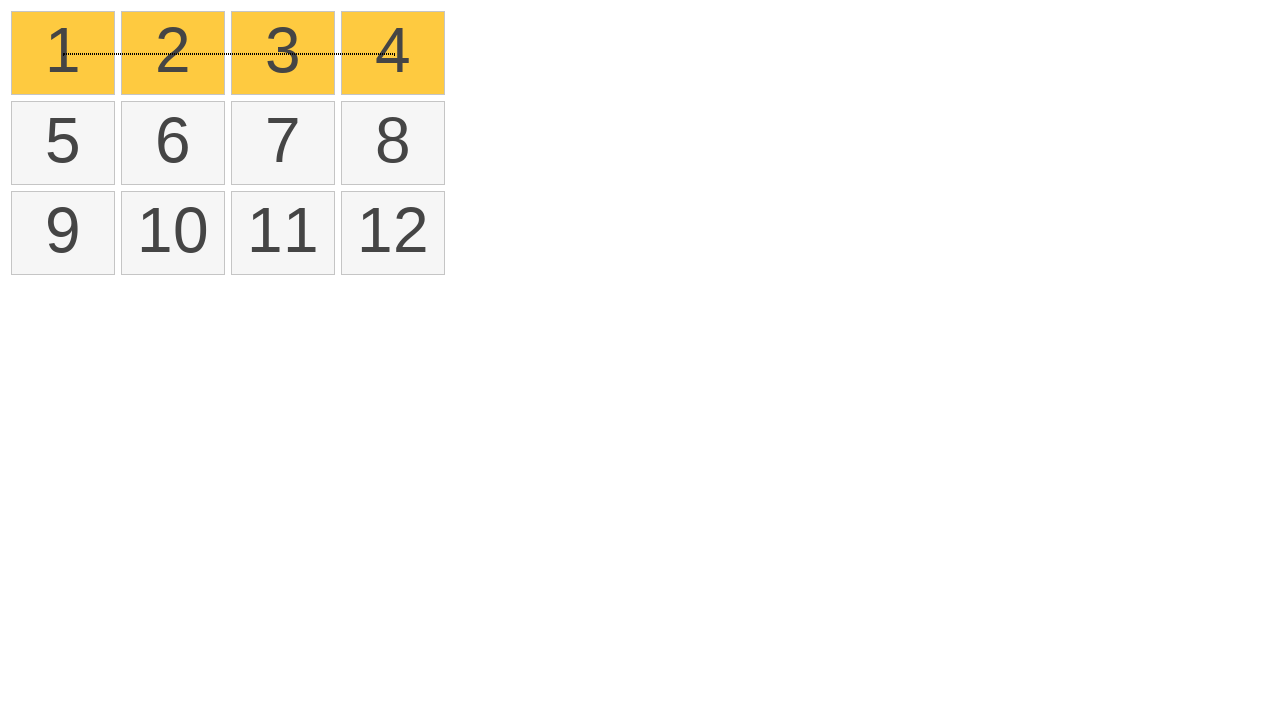

Released mouse button to complete drag selection from first to fourth item at (393, 53)
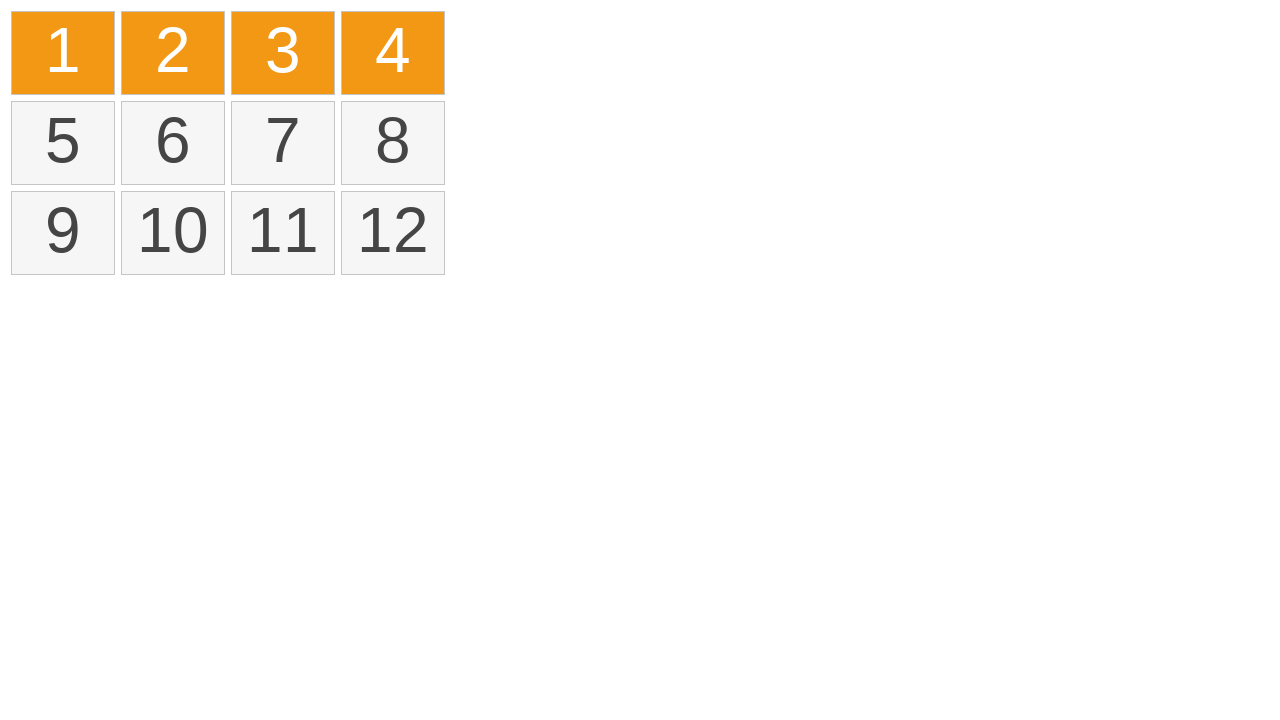

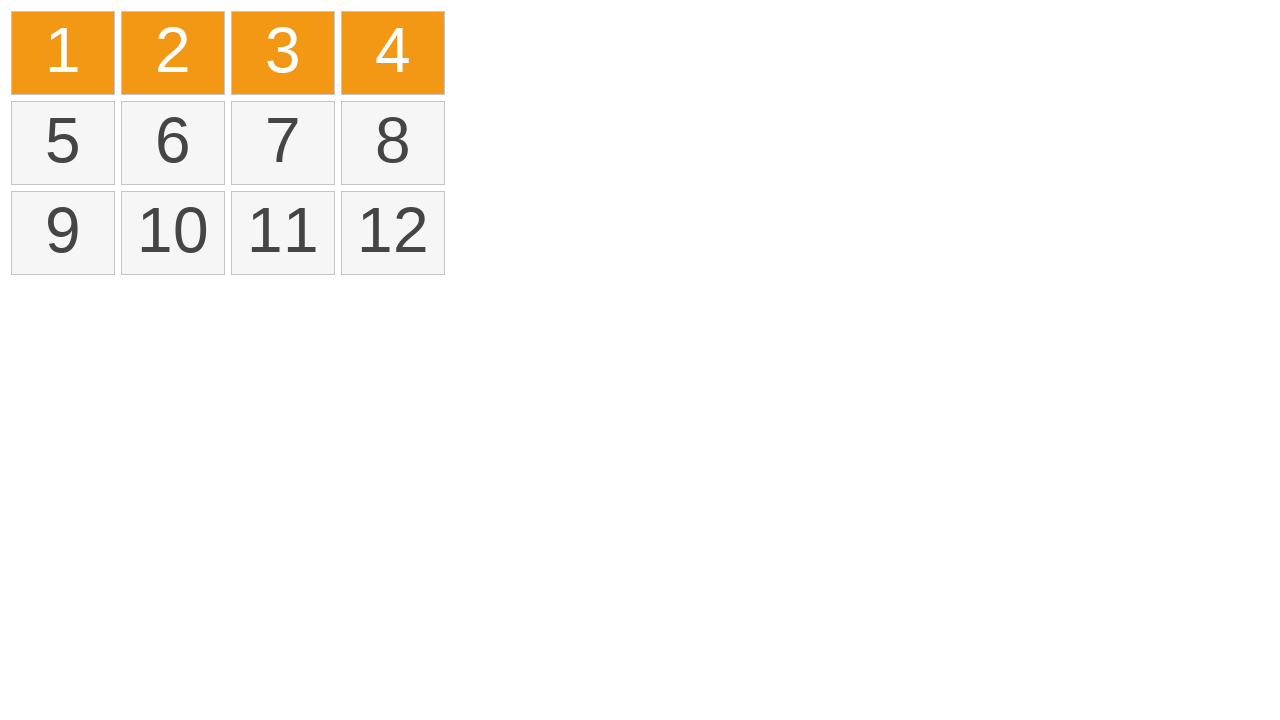